Fills out a healthcare form with patient information including first name, last name, date of birth, and medical ID, then submits the form

Starting URL: https://magical-medical-form.netlify.app/

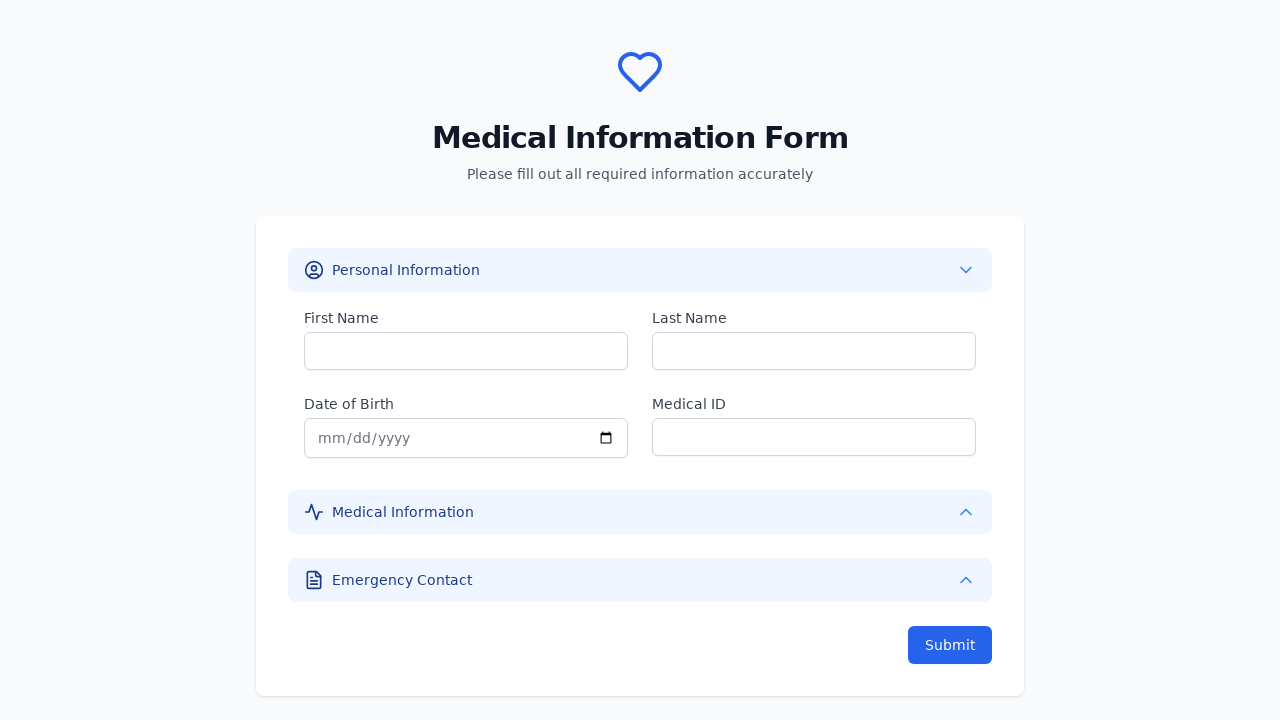

Filled first name field with 'John' on input[name='firstName'], input[id='firstName'], input[placeholder*='First']
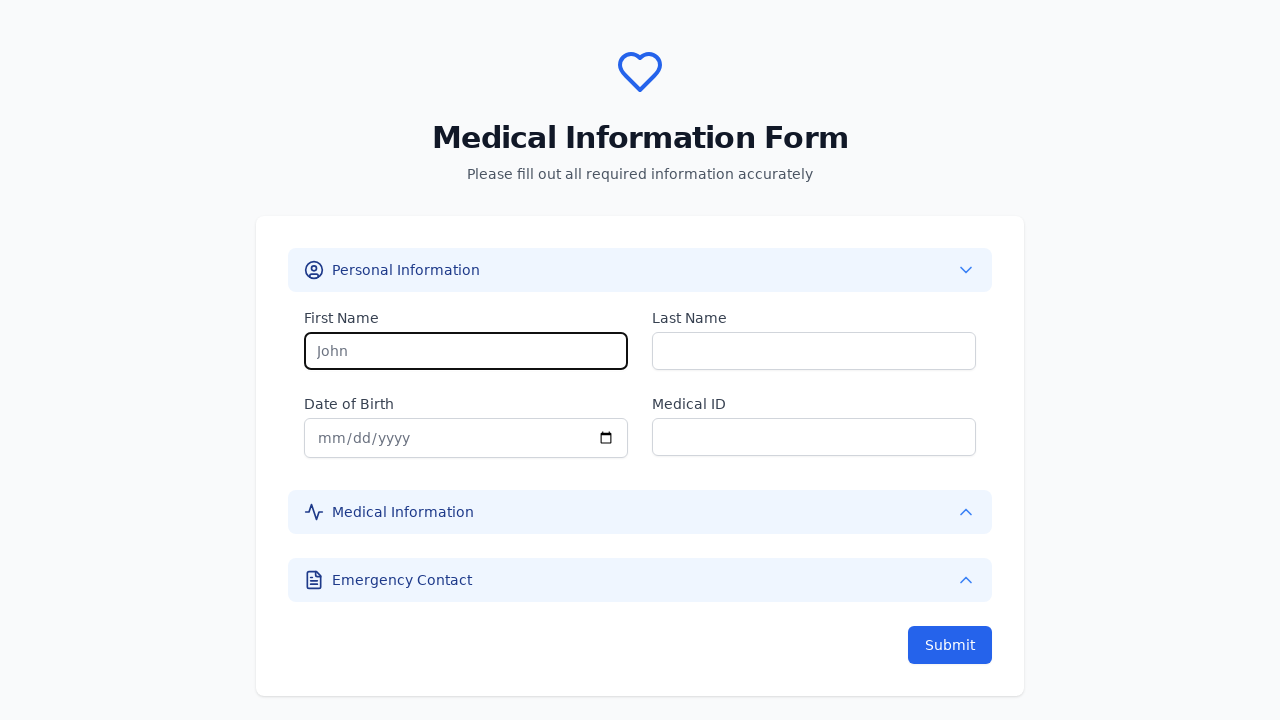

Filled last name field with 'Doe' on input[name='lastName'], input[id='lastName'], input[placeholder*='Last']
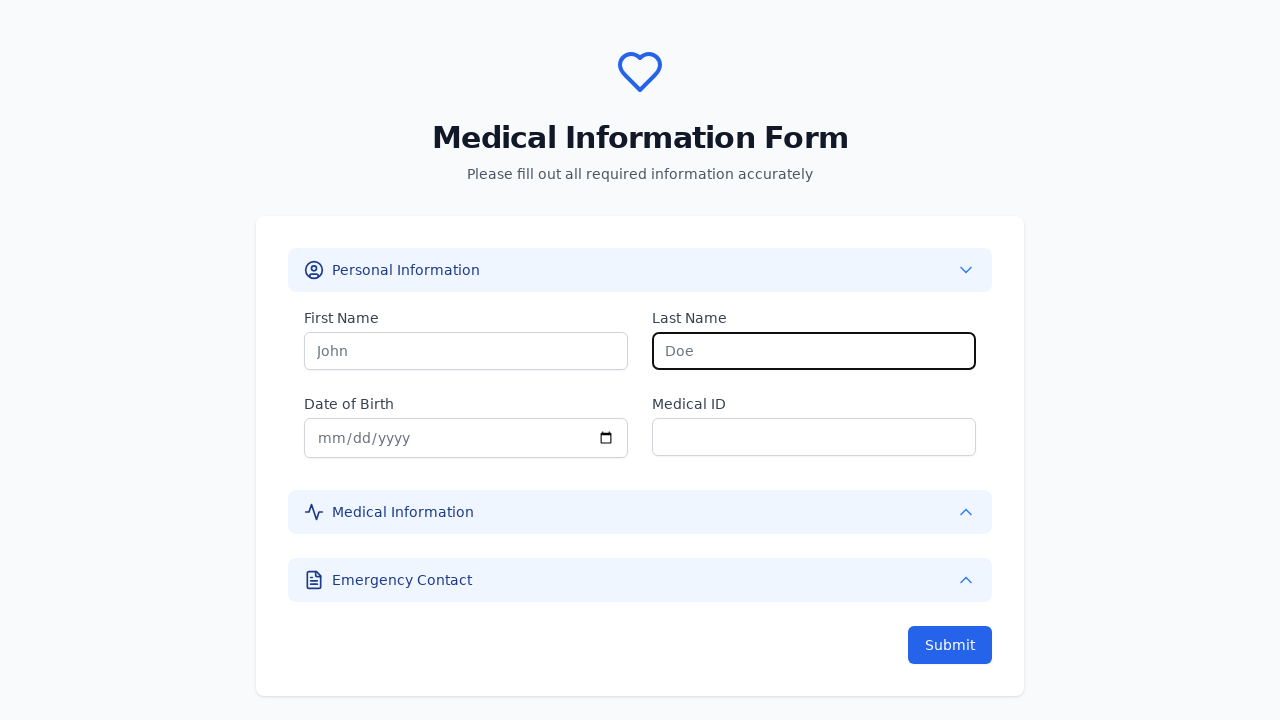

Filled date of birth field with '1990-01-01' on input[name='dateOfBirth'], input[id='dateOfBirth'], input[type='date']
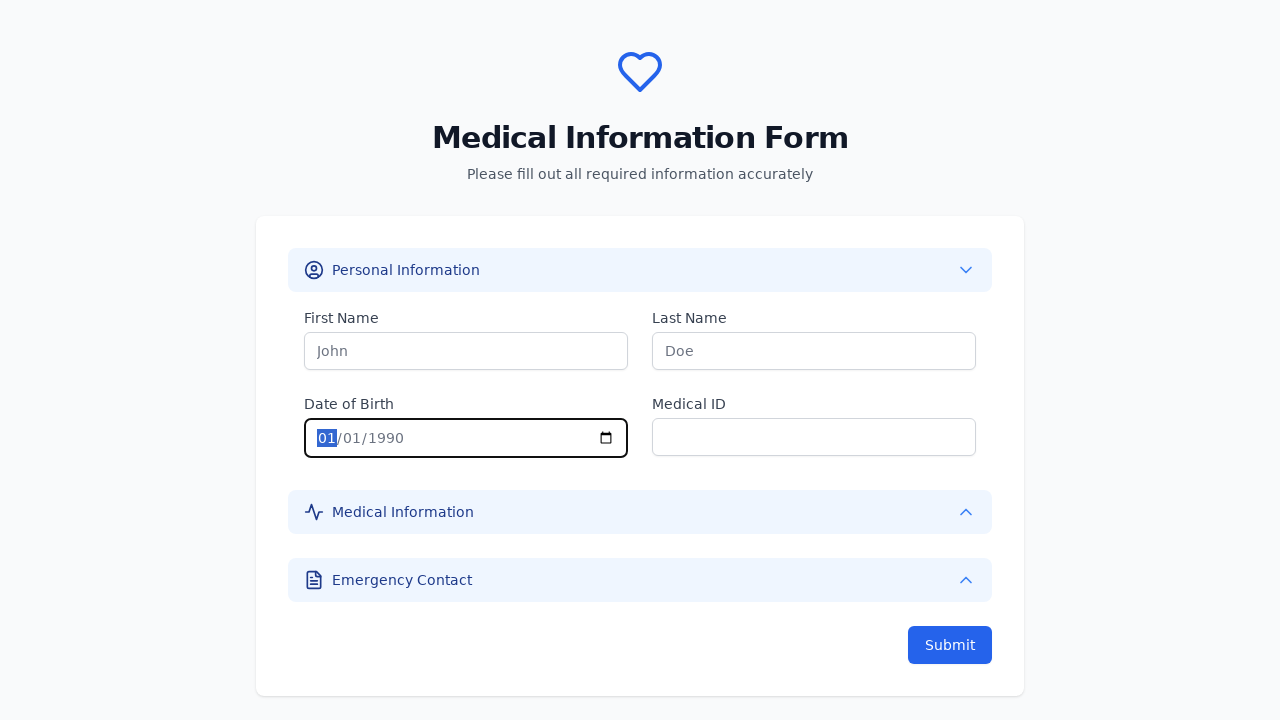

Filled medical ID field with '91927885' on input[name='medicalId'], input[id='medicalId'], input[placeholder*='Medical']
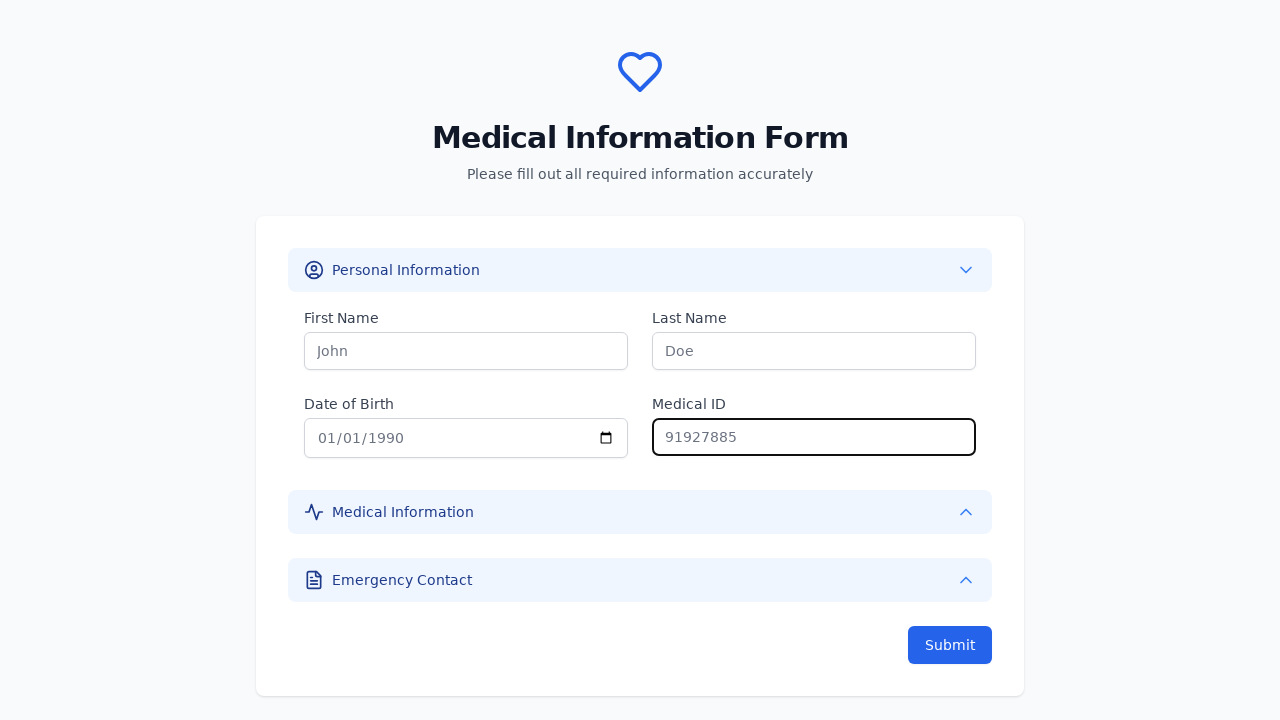

Clicked submit button to submit healthcare form at (950, 645) on button[type='submit'], input[type='submit'], button:has-text('Submit')
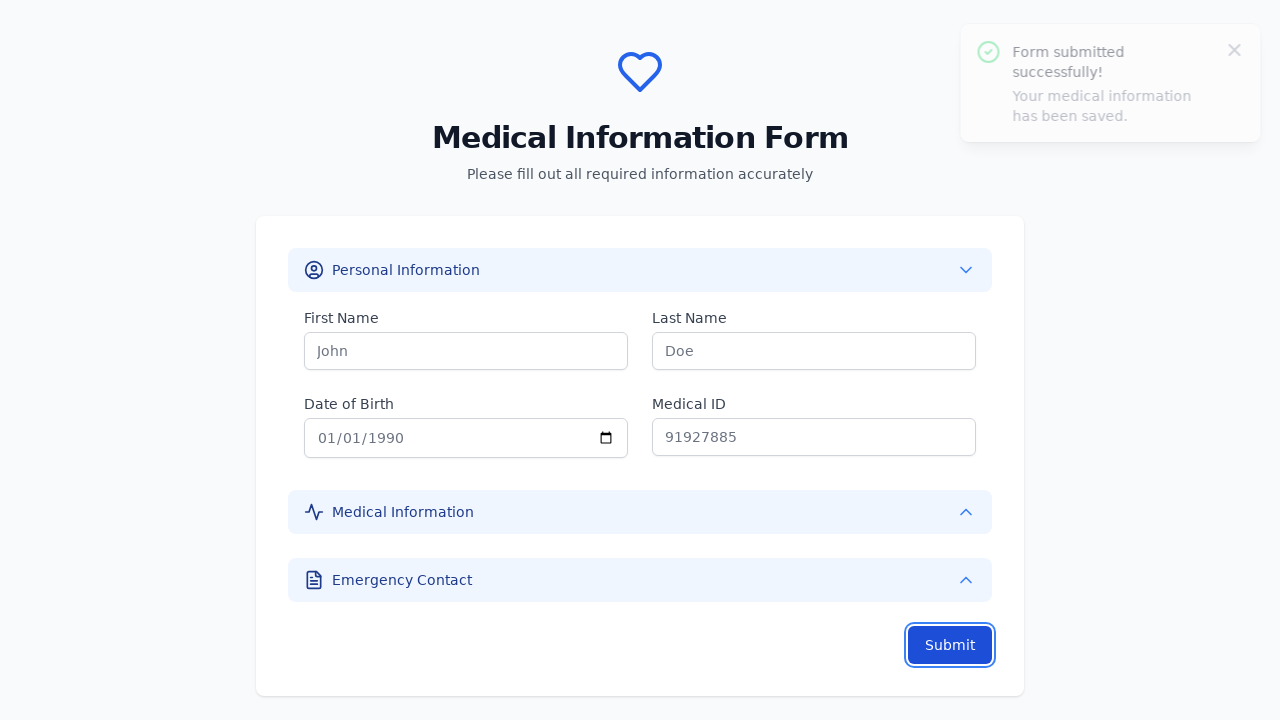

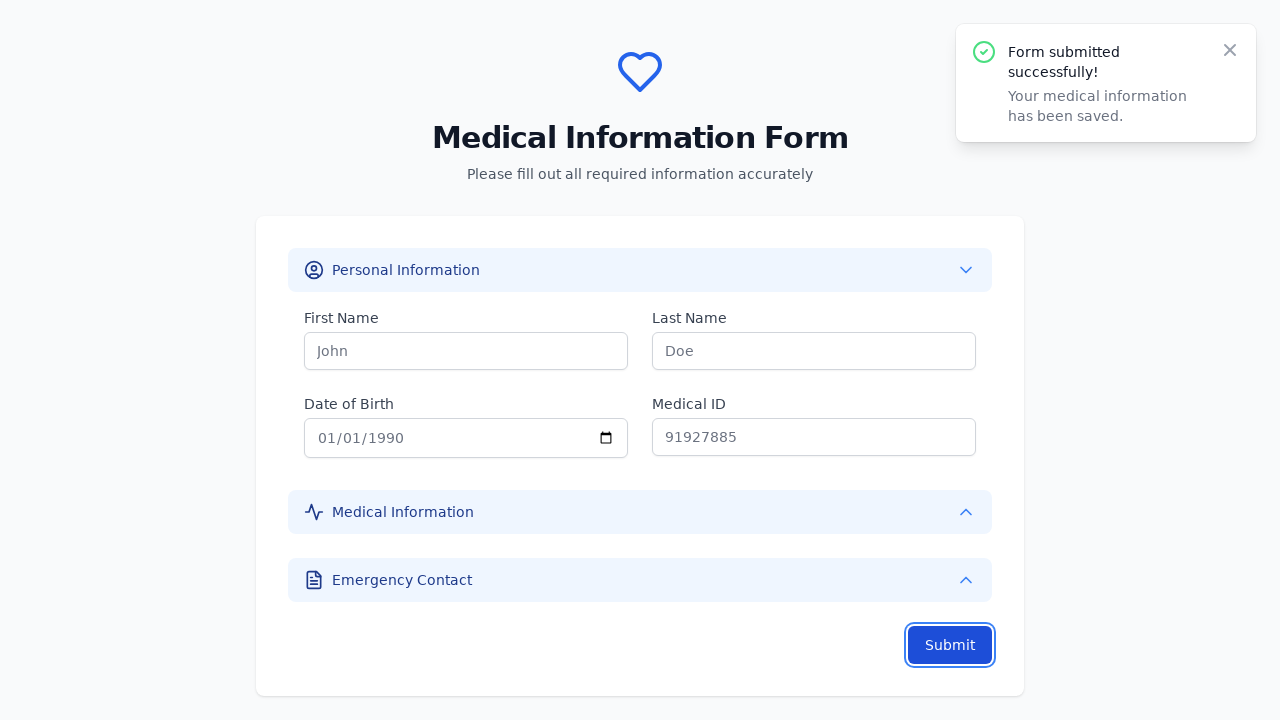